Tests right-click (context click) functionality on a button element on a test automation practice page

Starting URL: http://testautomationpractice.blogspot.com/

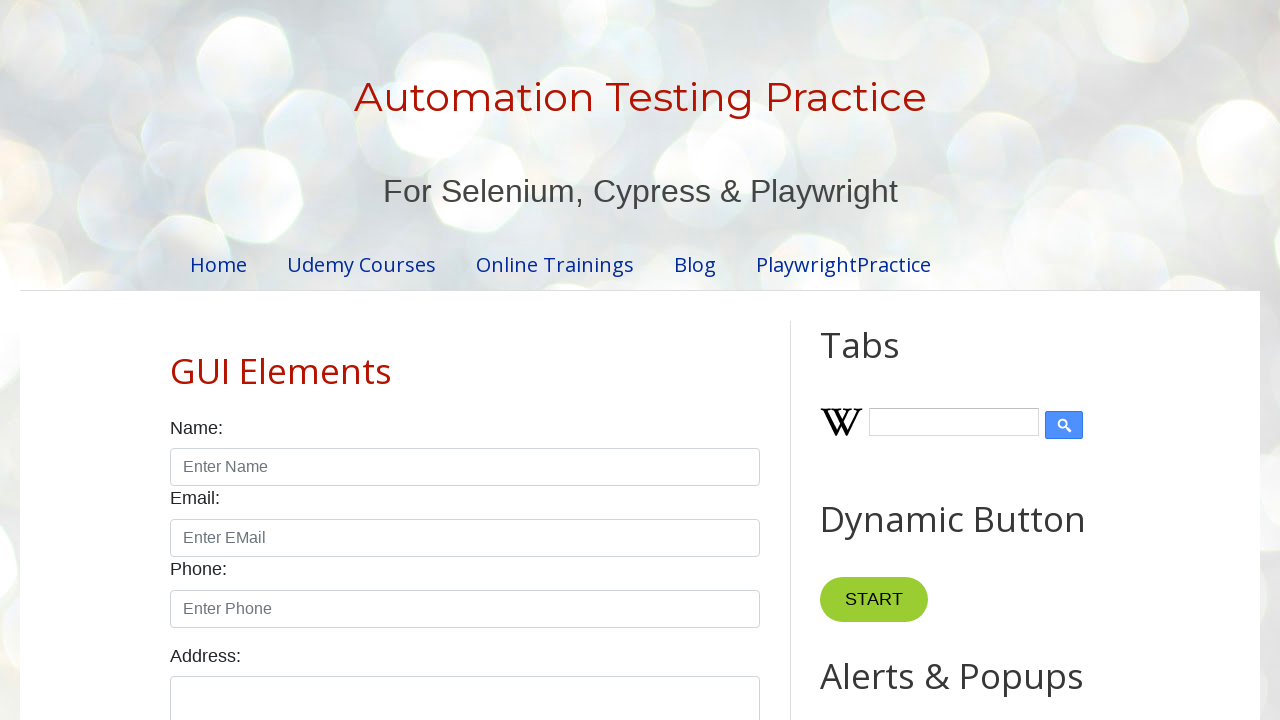

Located the button element with XPath //*[@id='HTML10']/div[1]/button
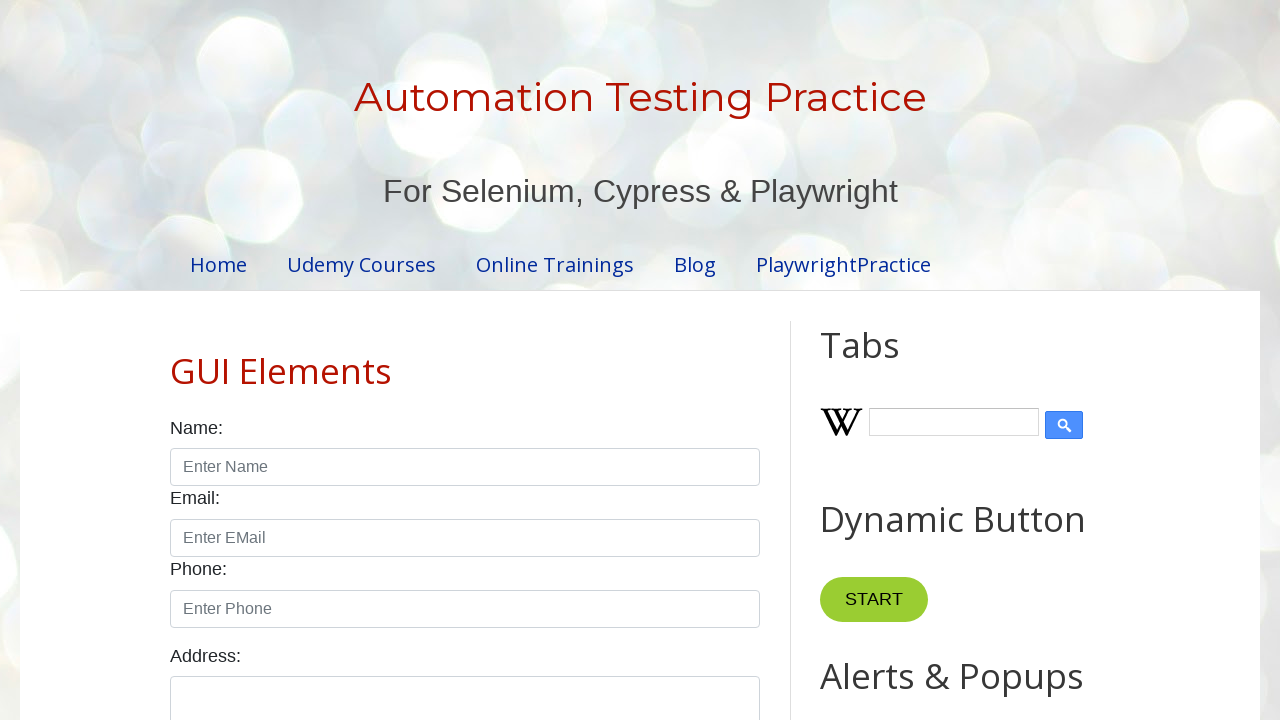

Performed right-click (context click) on the button element at (885, 360) on xpath=//*[@id='HTML10']/div[1]/button
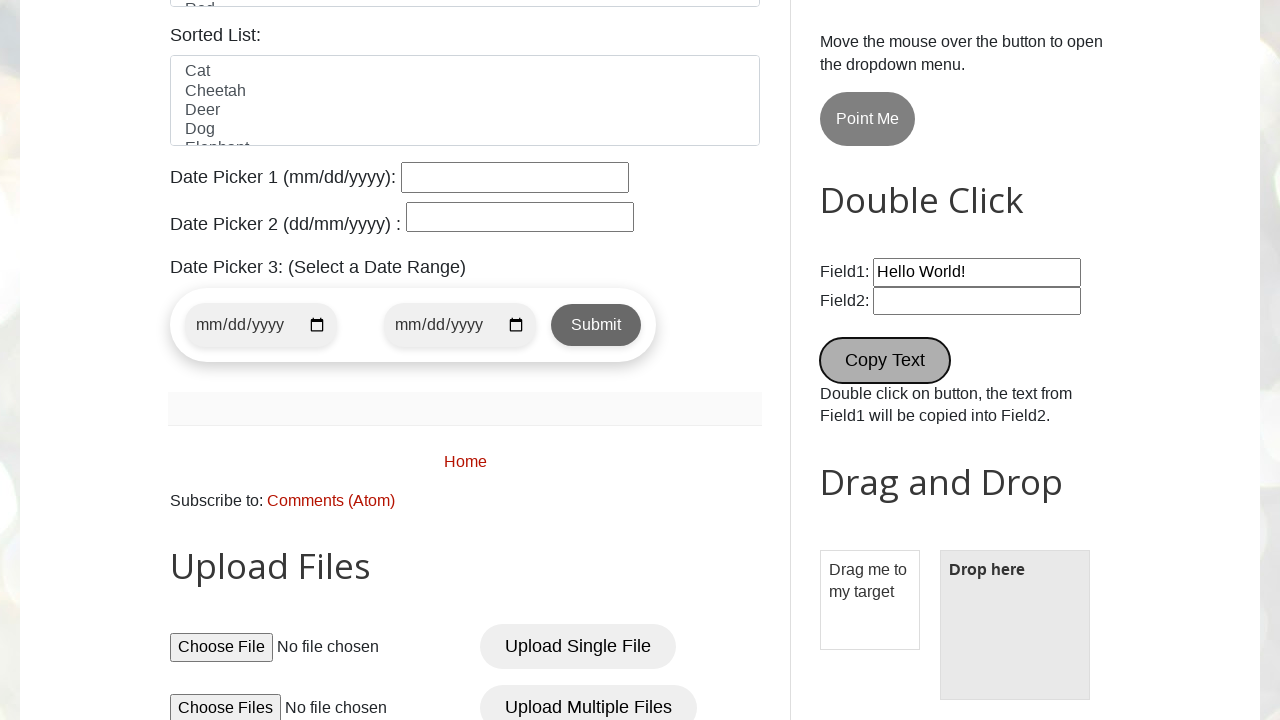

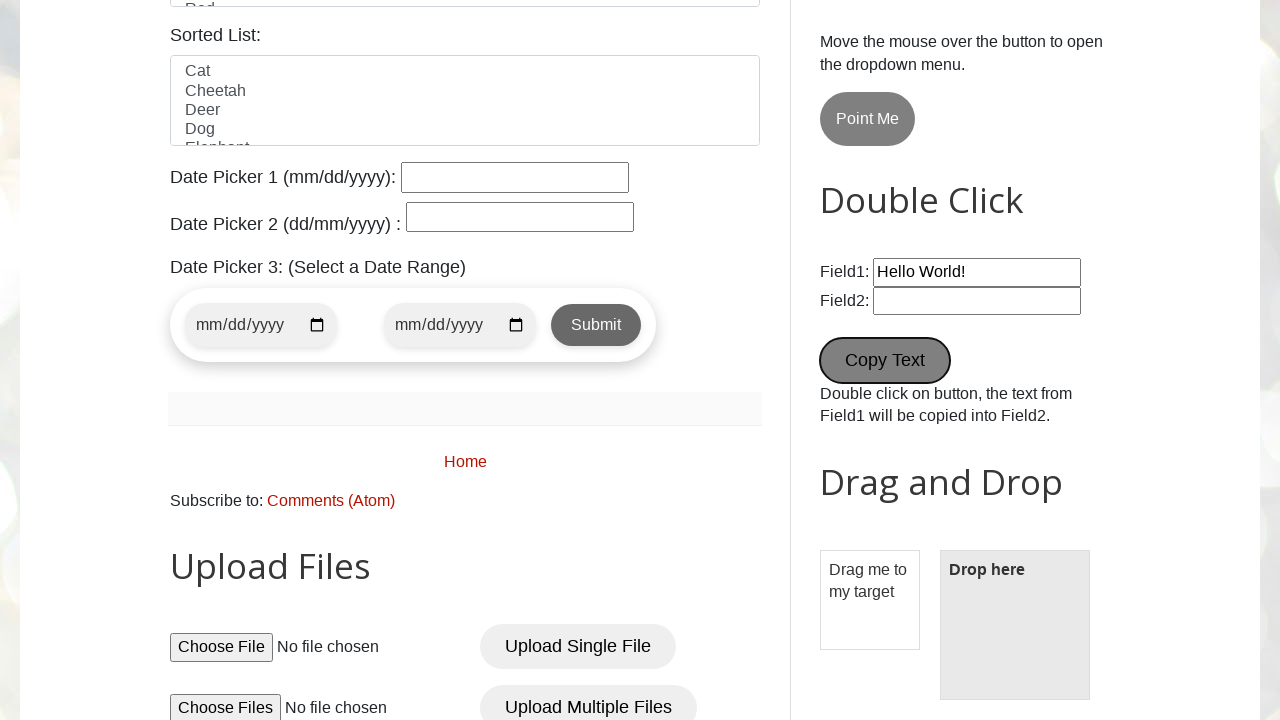